Navigates through multiple pages by clicking buttons, simulating a flight booking flow

Starting URL: http://blazedemo.com/

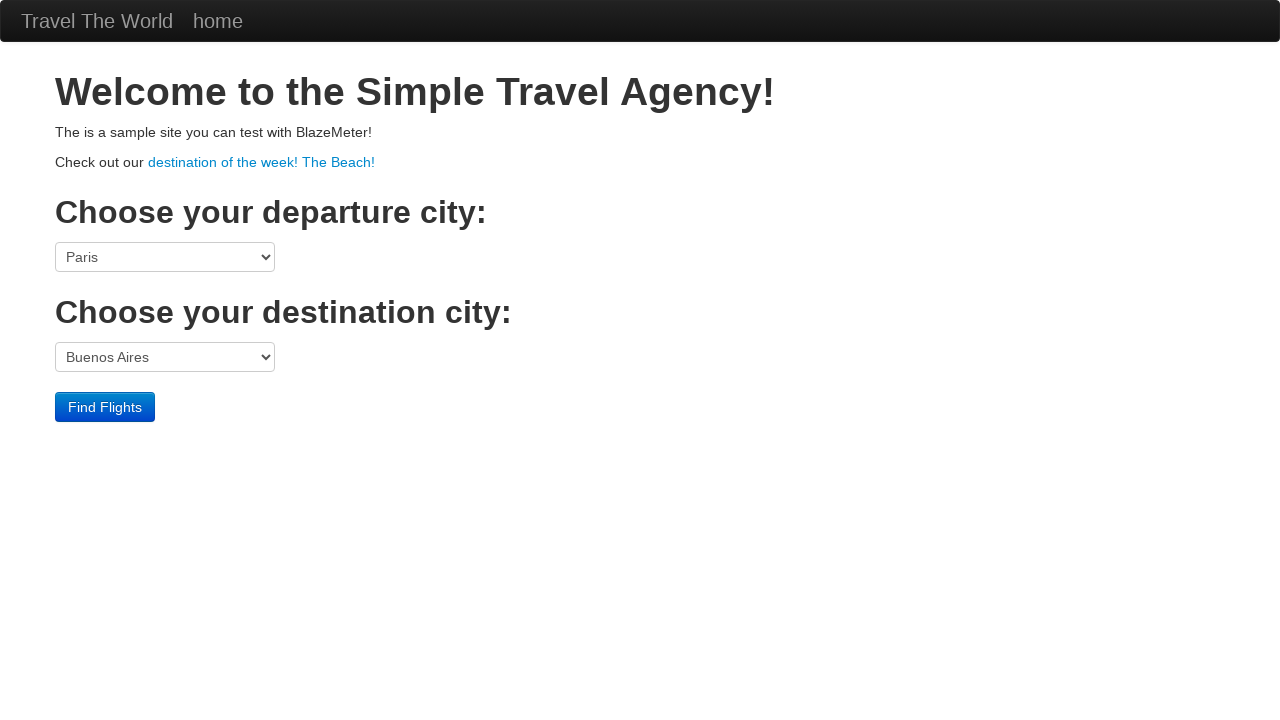

Clicked Find Flights button to search for available flights at (105, 407) on input[type='submit'] >> nth=0
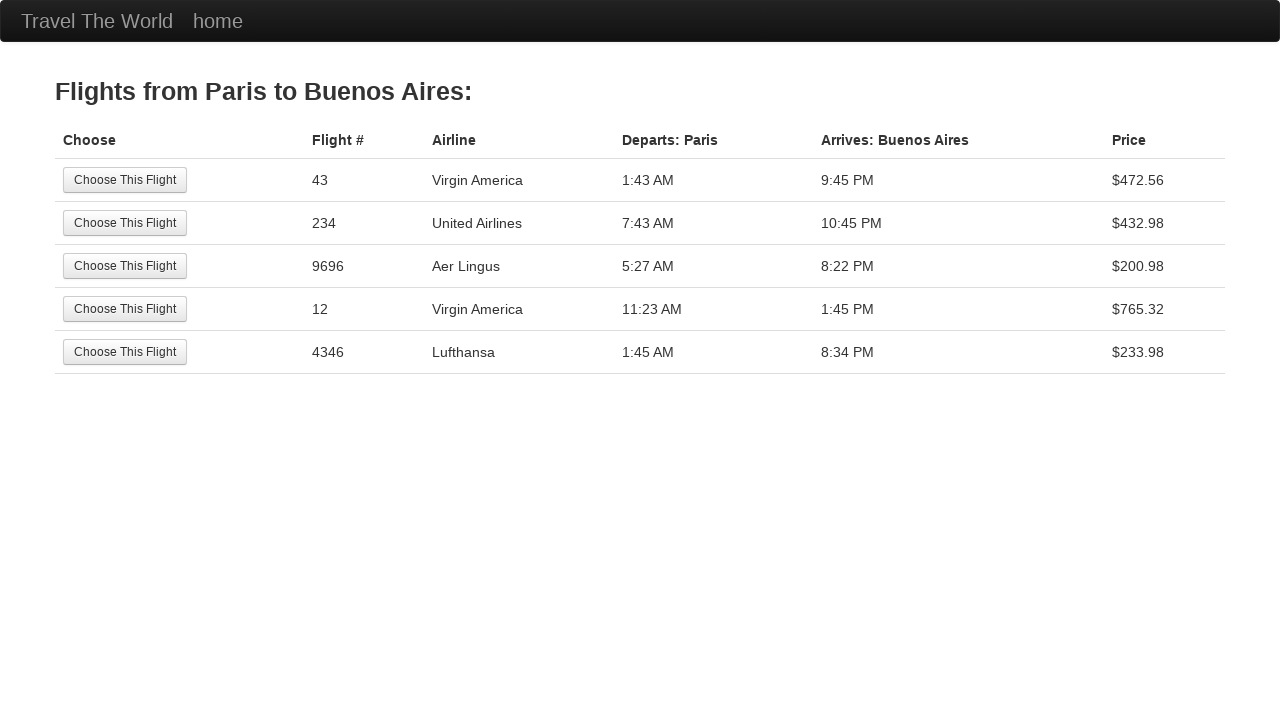

Flights page loaded successfully
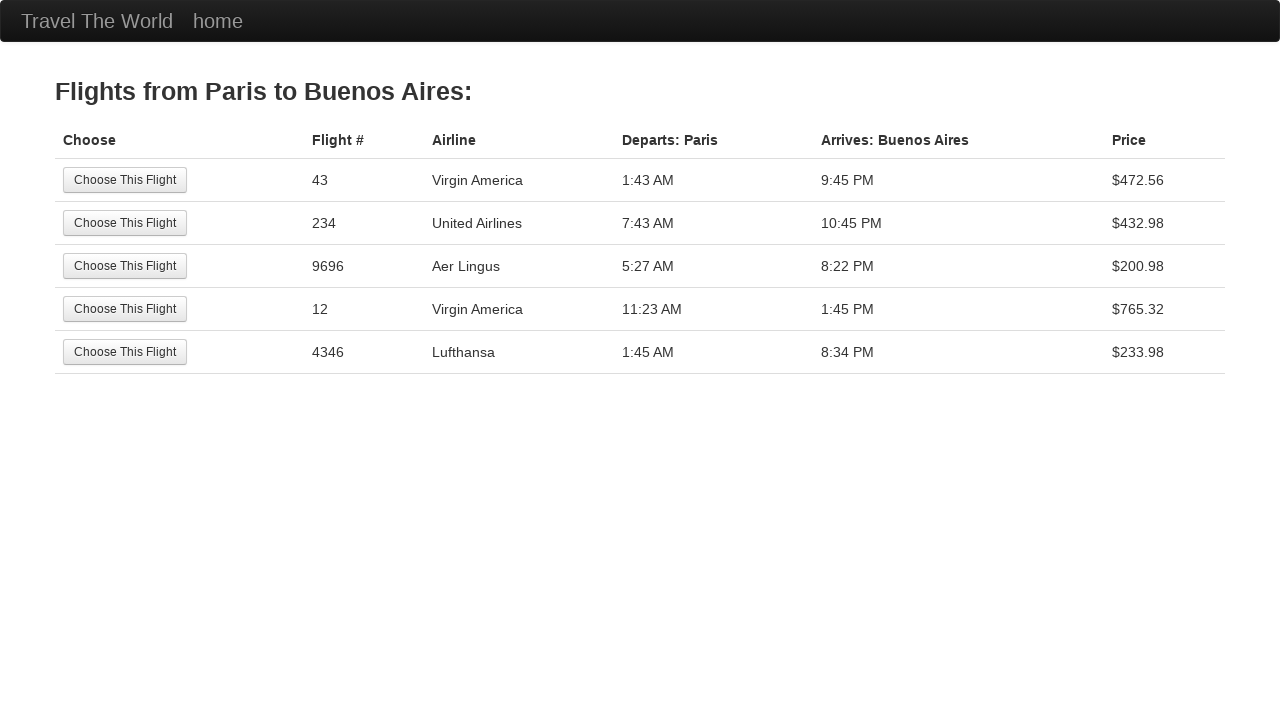

Selected first flight option by clicking Choose This Flight button at (125, 180) on input[type='submit'] >> nth=0
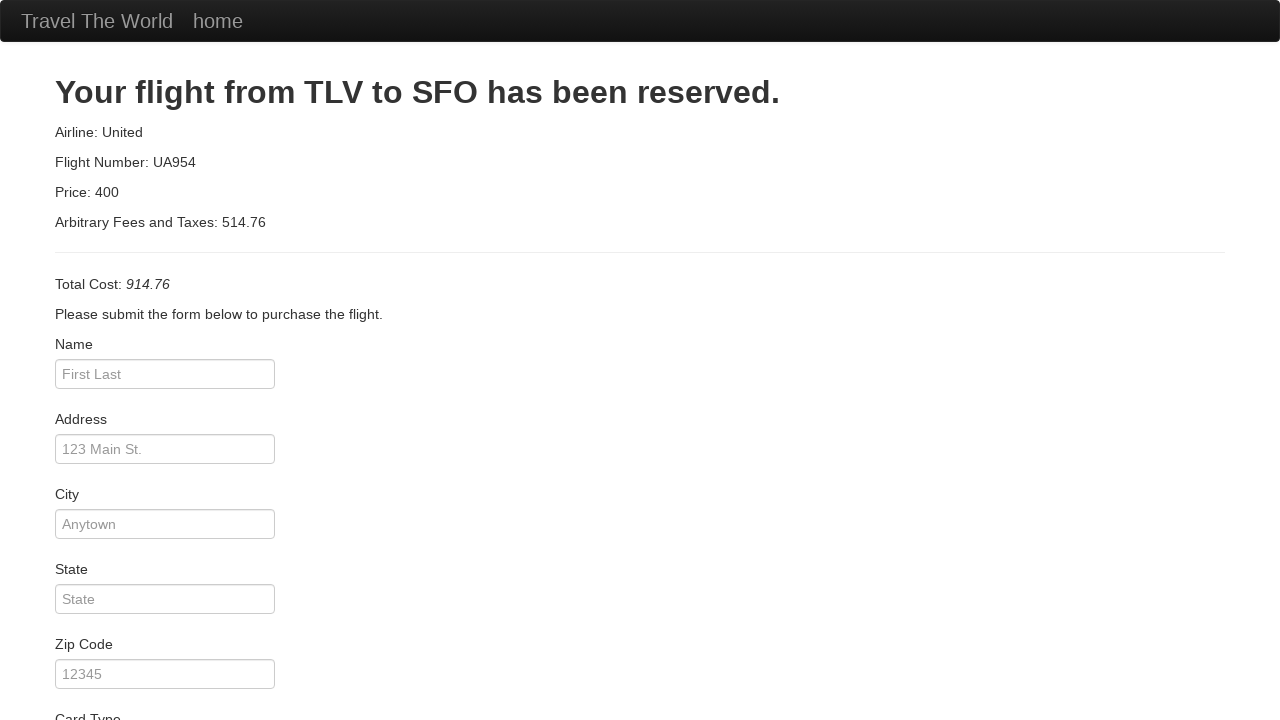

Purchase page loaded successfully
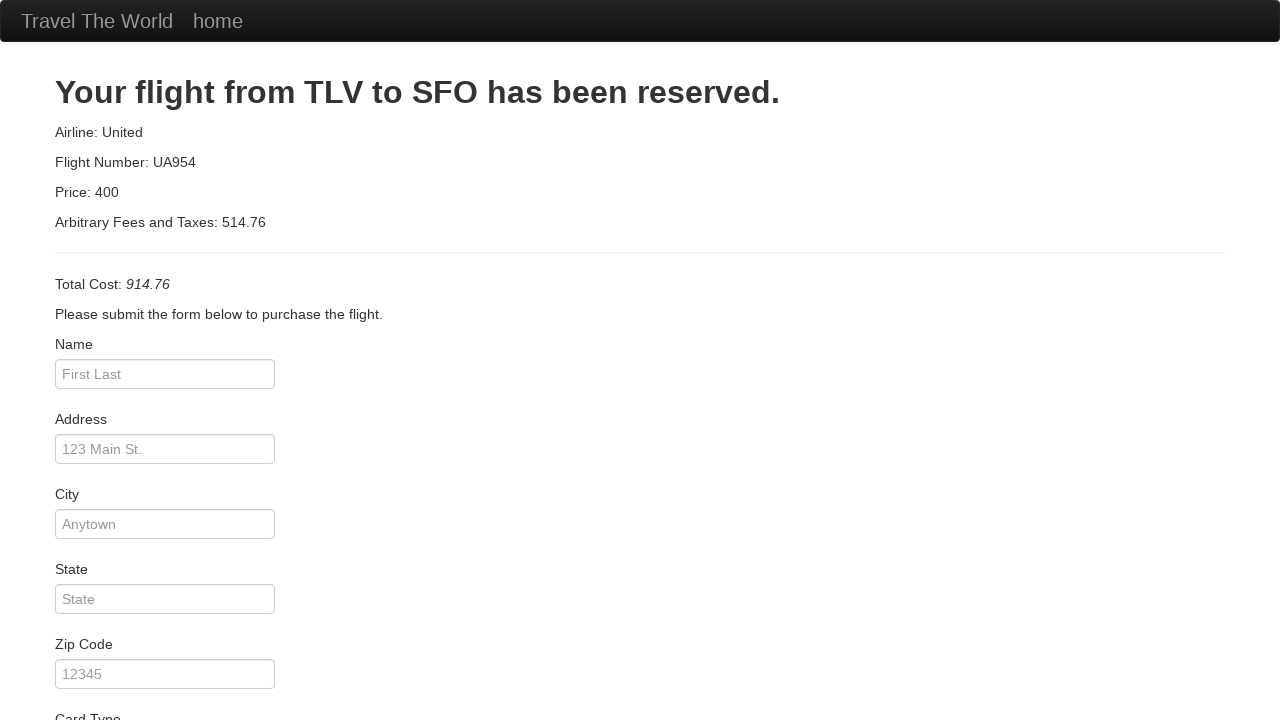

Clicked Purchase Flight button to complete booking at (118, 685) on .btn-primary
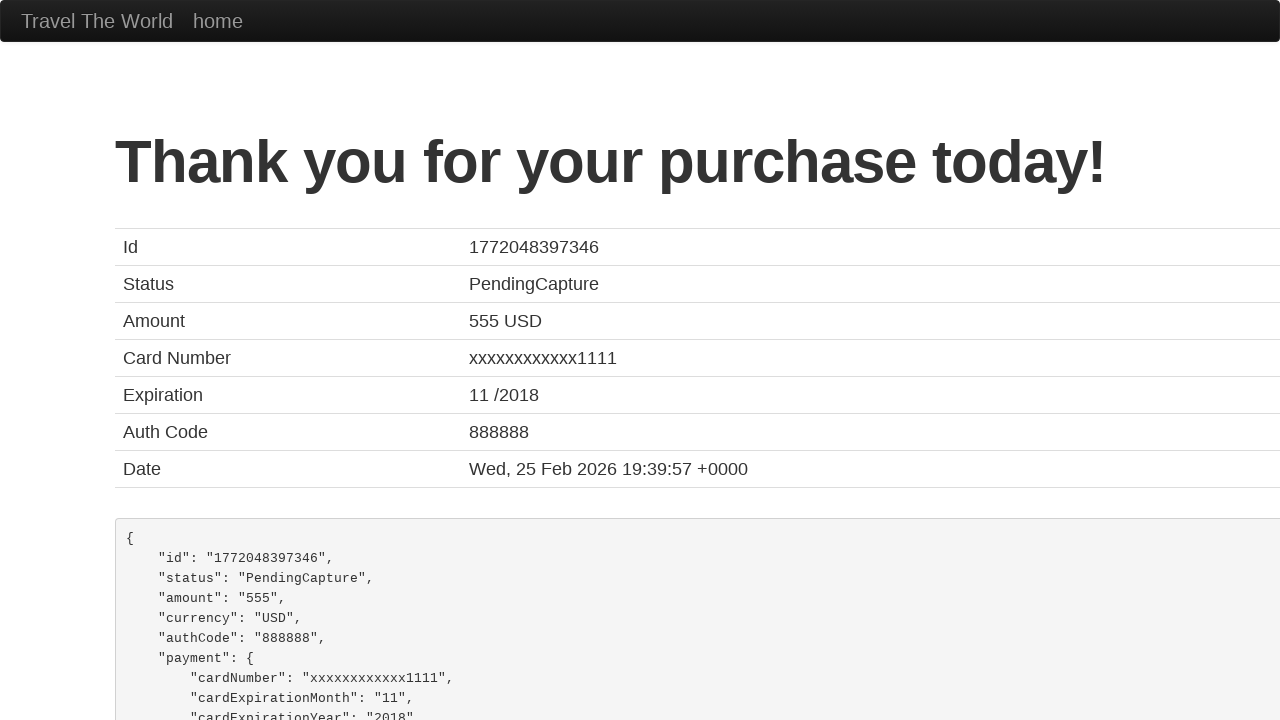

Confirmation page loaded, flight booking completed
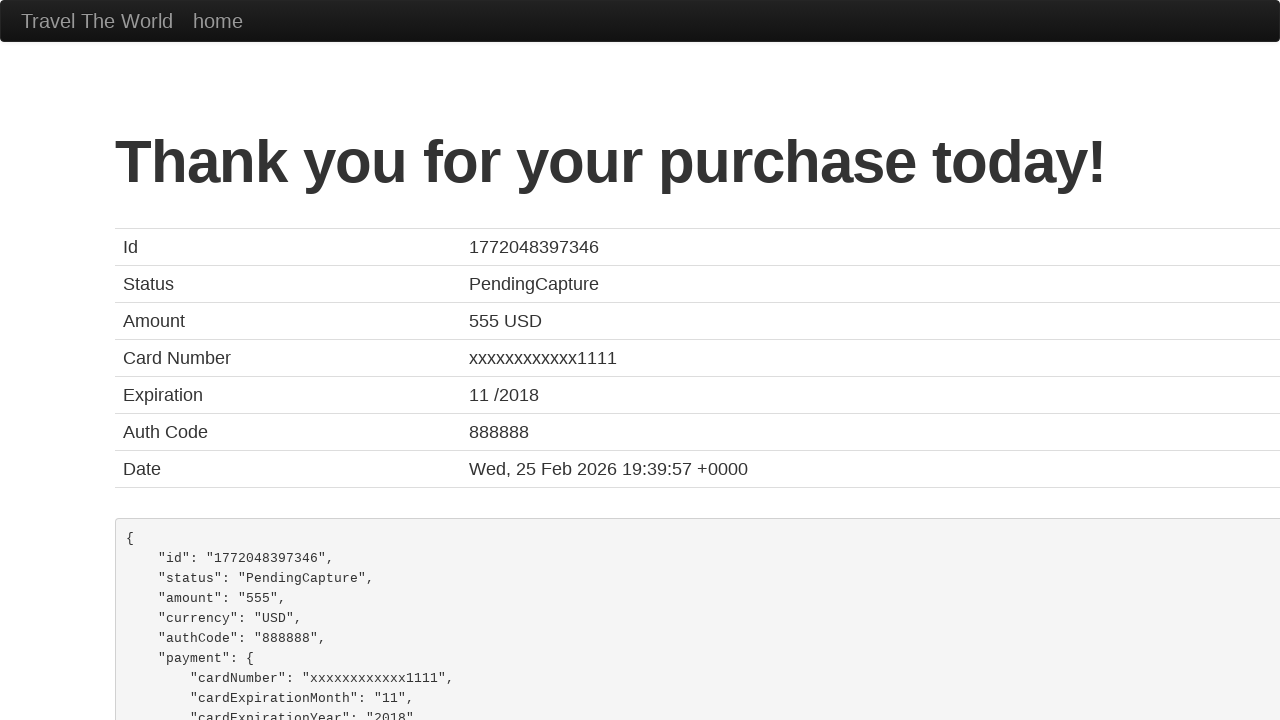

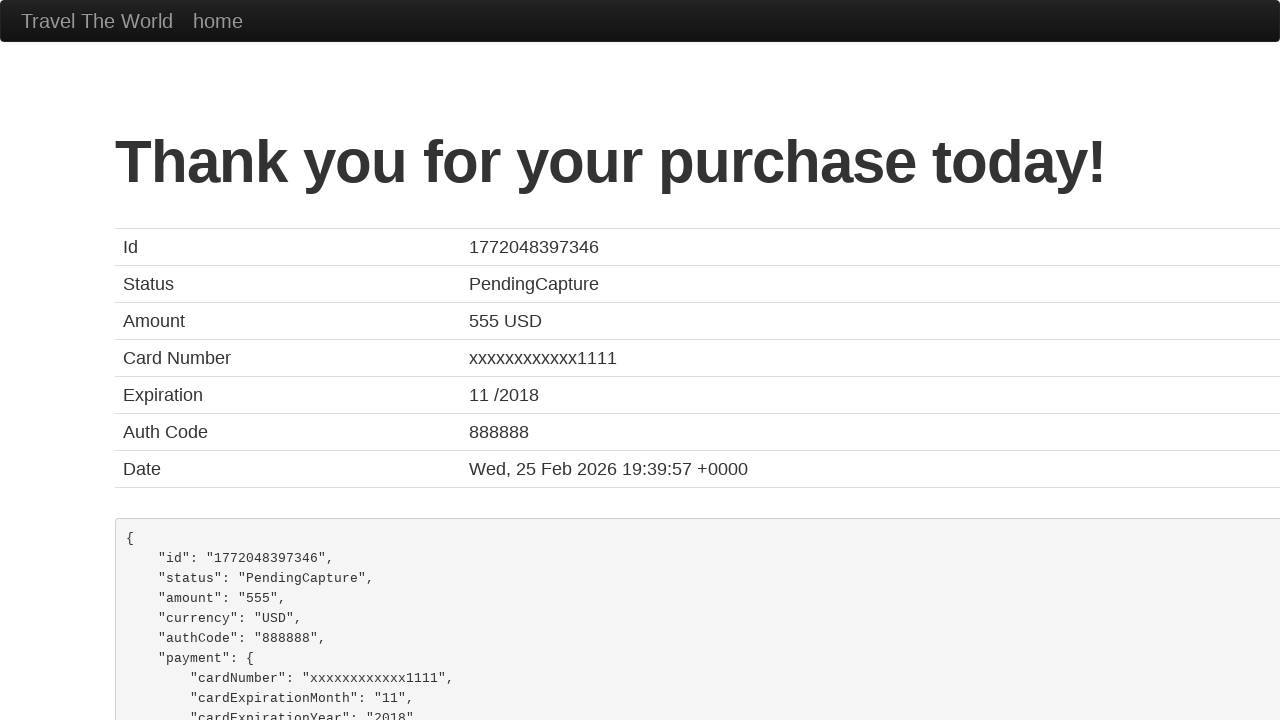